Tests the Add/Remove Elements page by navigating to it, verifying the page loaded correctly, and clicking the "Add Element" button multiple times to add new elements to the page.

Starting URL: https://the-internet.herokuapp.com/add_remove_elements/

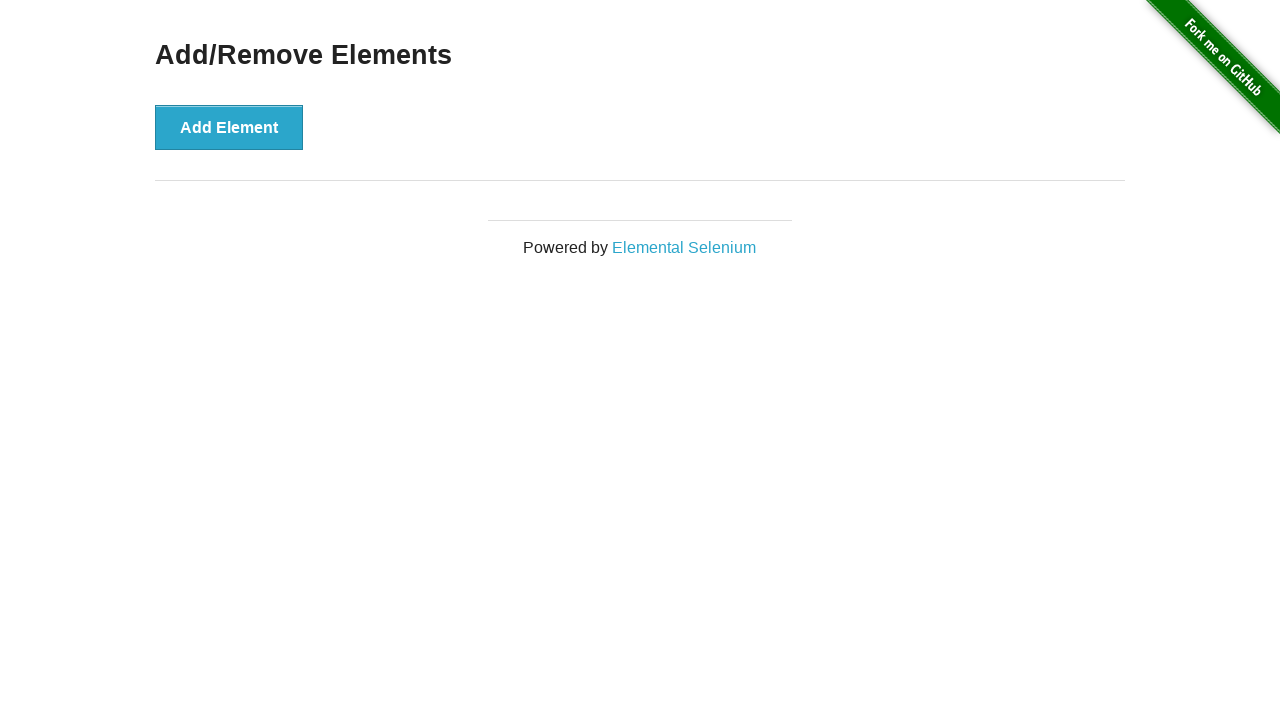

Verified page title is 'The Internet'
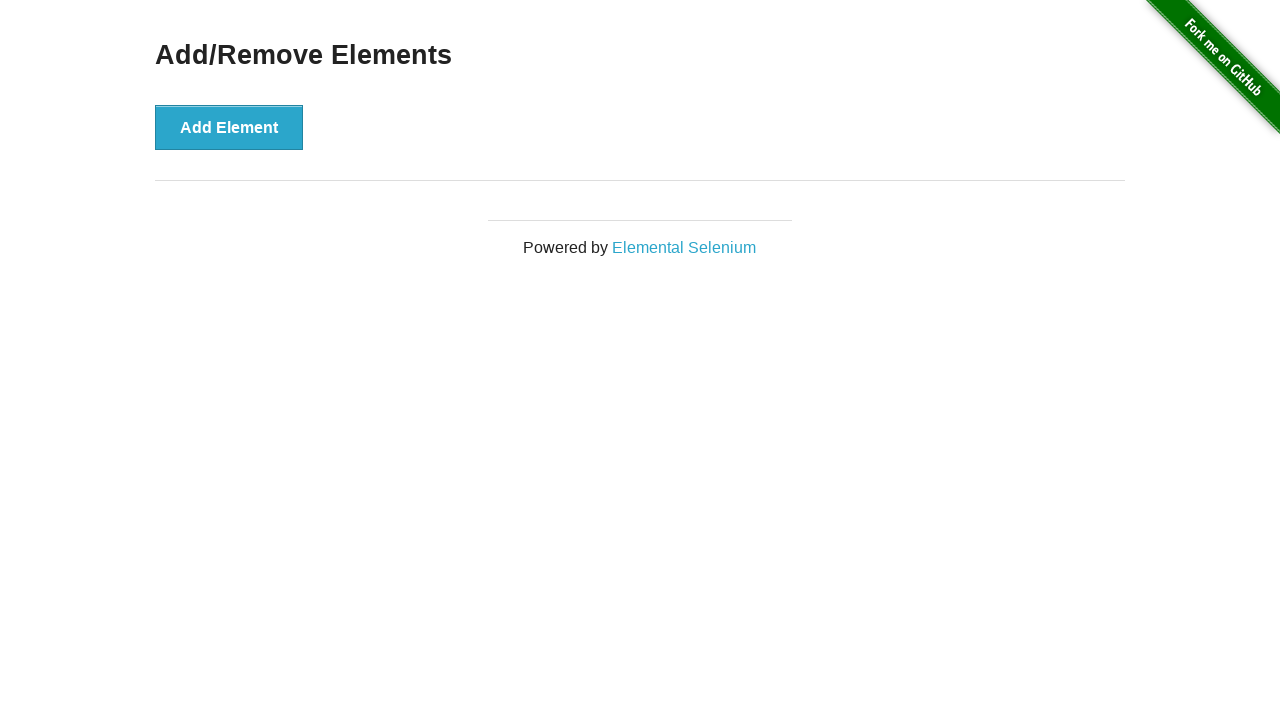

Verified page header is 'Add/Remove Elements'
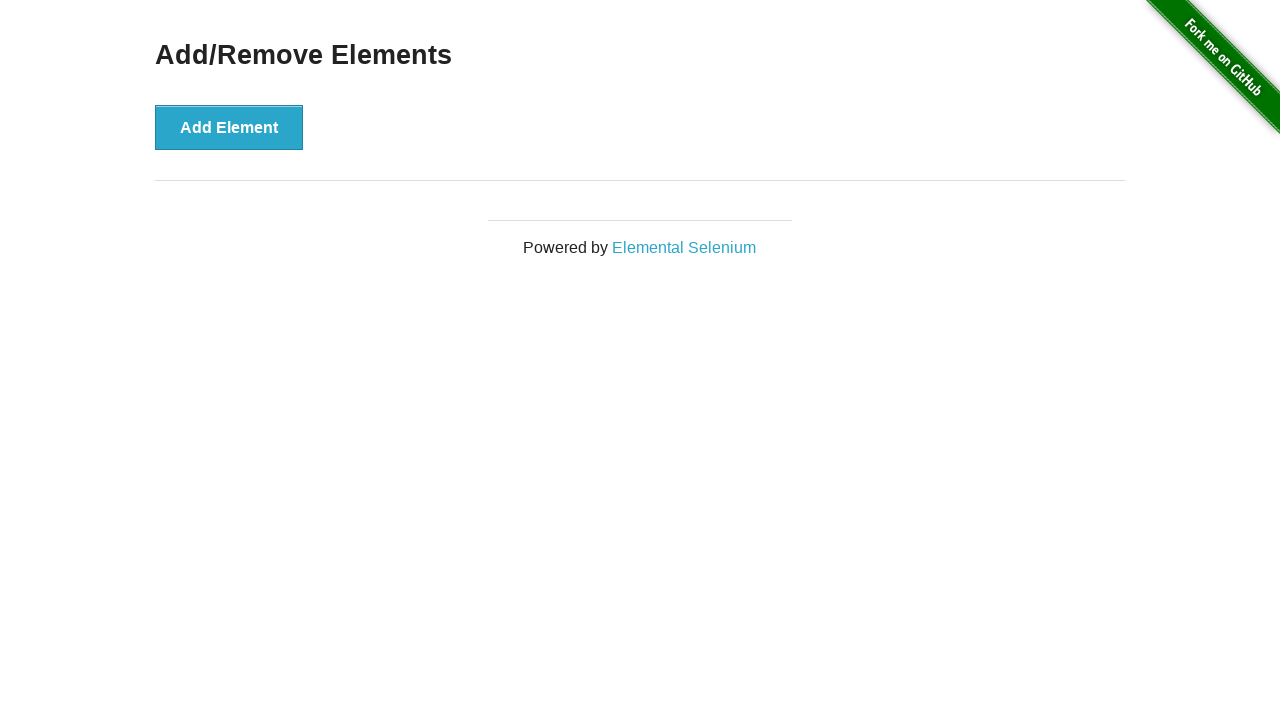

Verified 'Add Element' button is visible
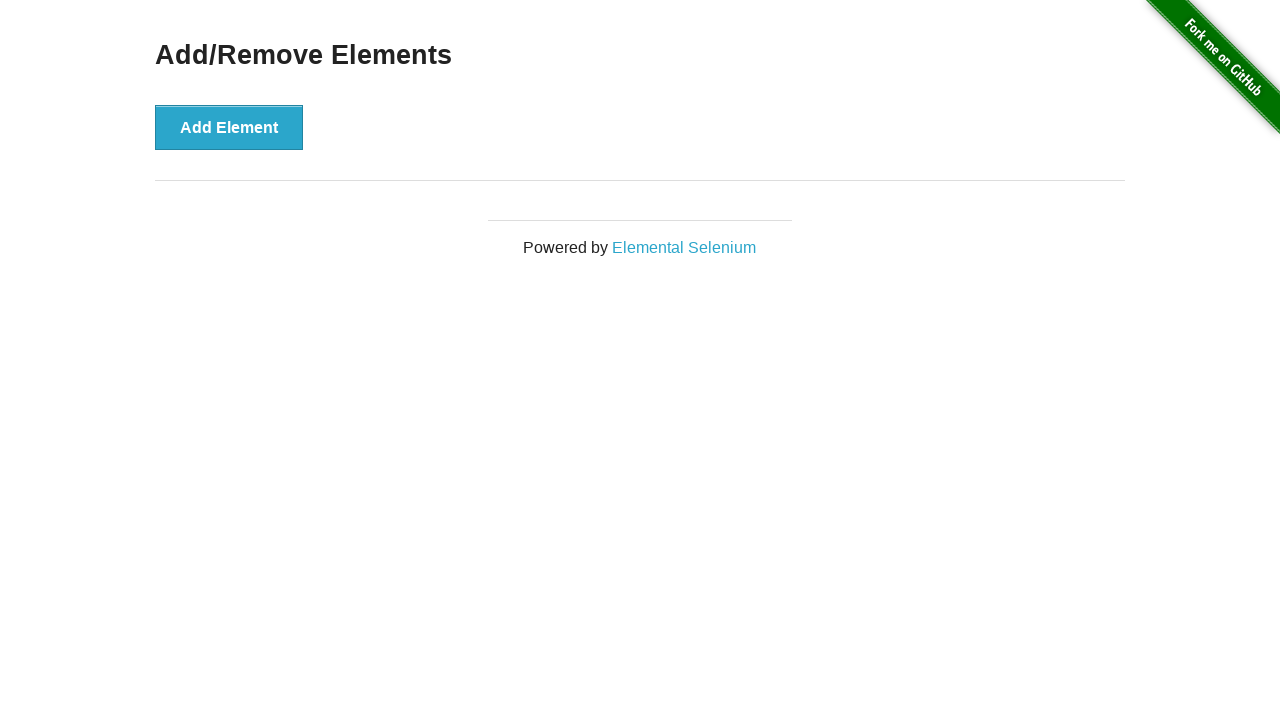

Clicked 'Add Element' button (click 1/5) at (229, 127) on xpath=//button[contains(text(),'Add Element')]
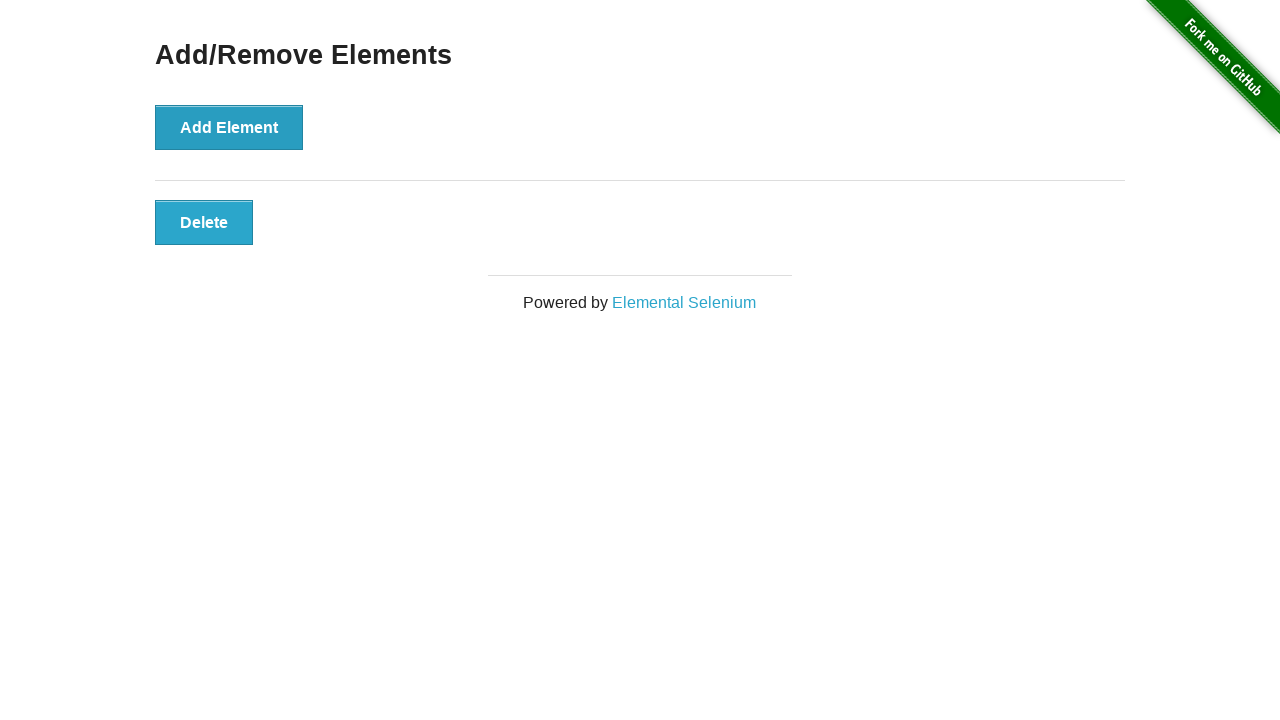

Waited 10ms after adding element (iteration 1/5)
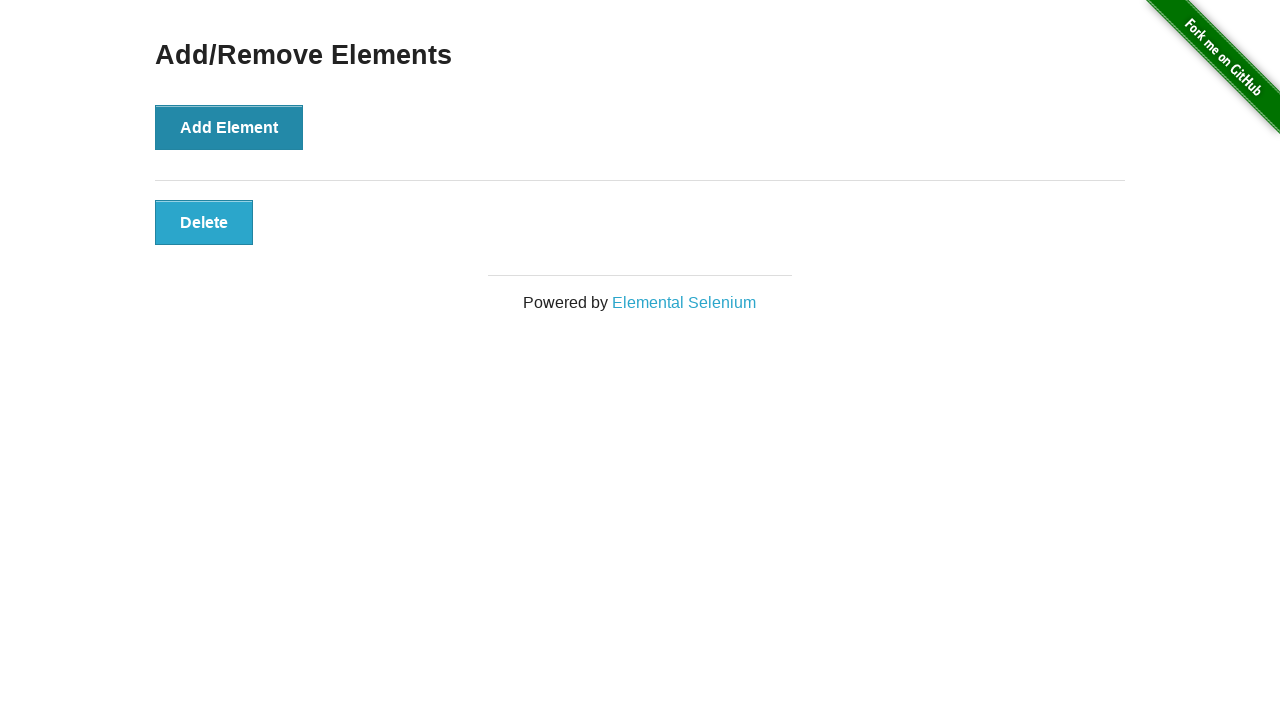

Clicked 'Add Element' button (click 2/5) at (229, 127) on xpath=//button[contains(text(),'Add Element')]
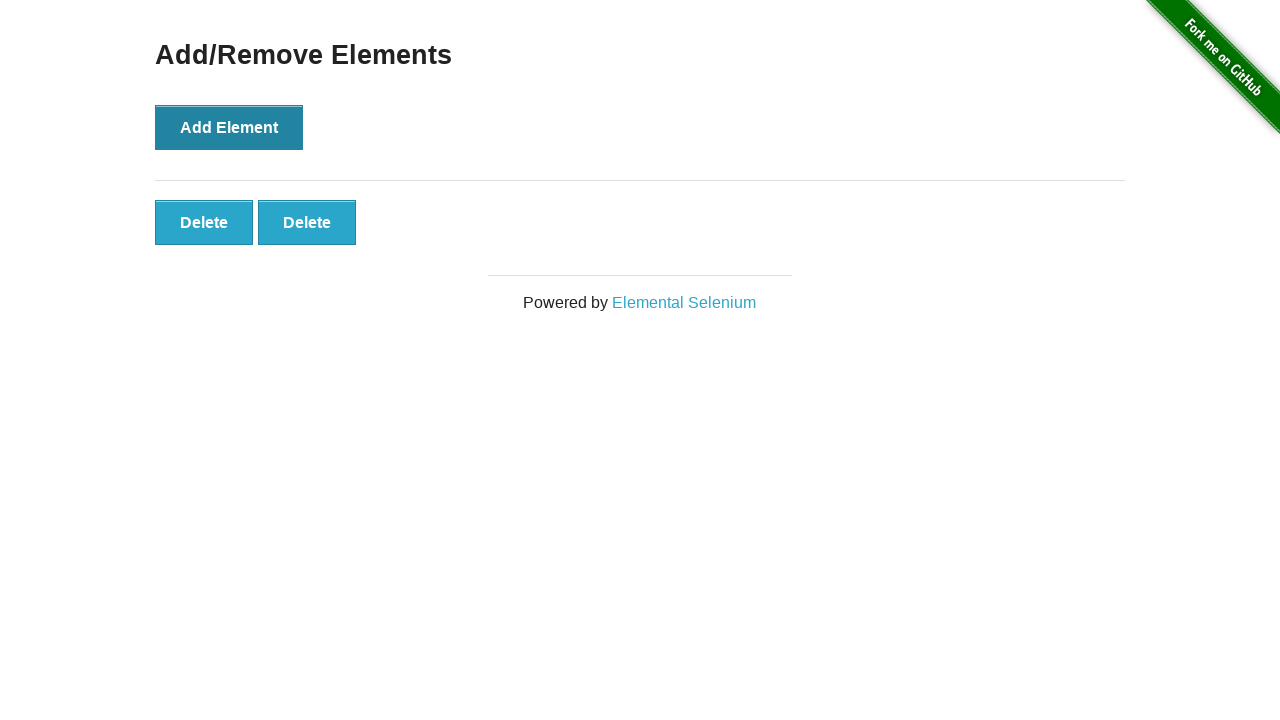

Waited 10ms after adding element (iteration 2/5)
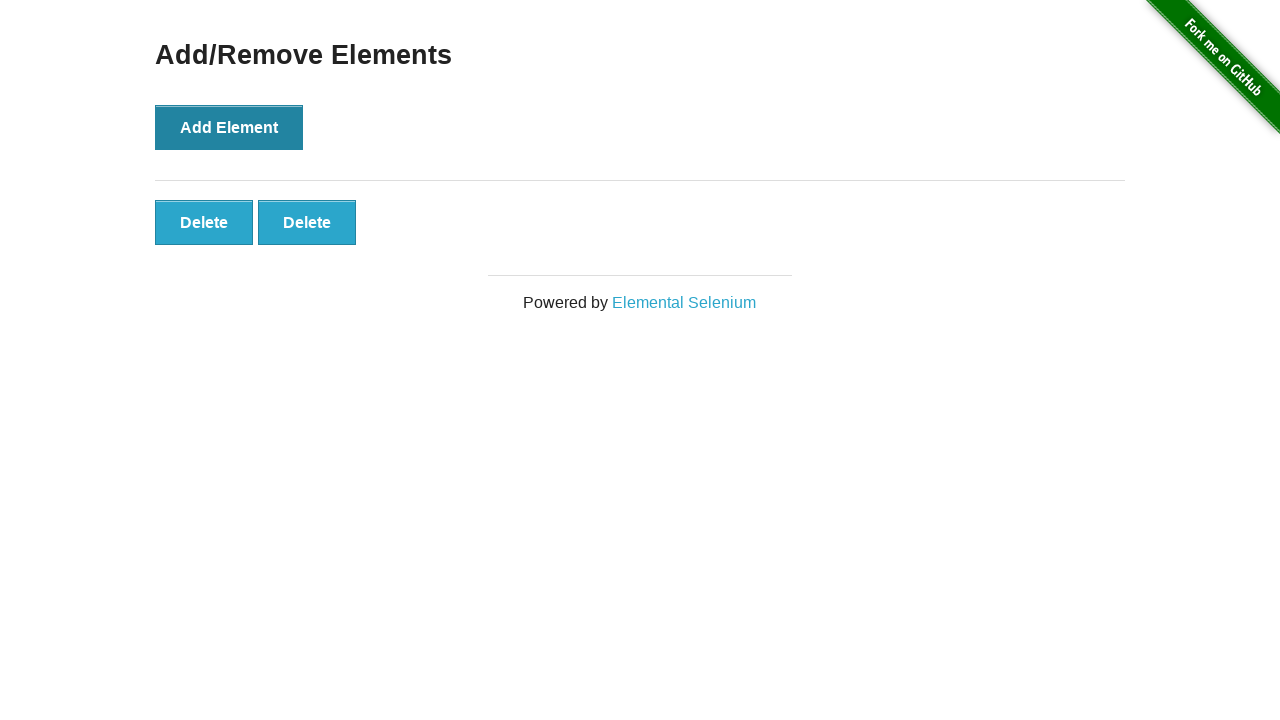

Clicked 'Add Element' button (click 3/5) at (229, 127) on xpath=//button[contains(text(),'Add Element')]
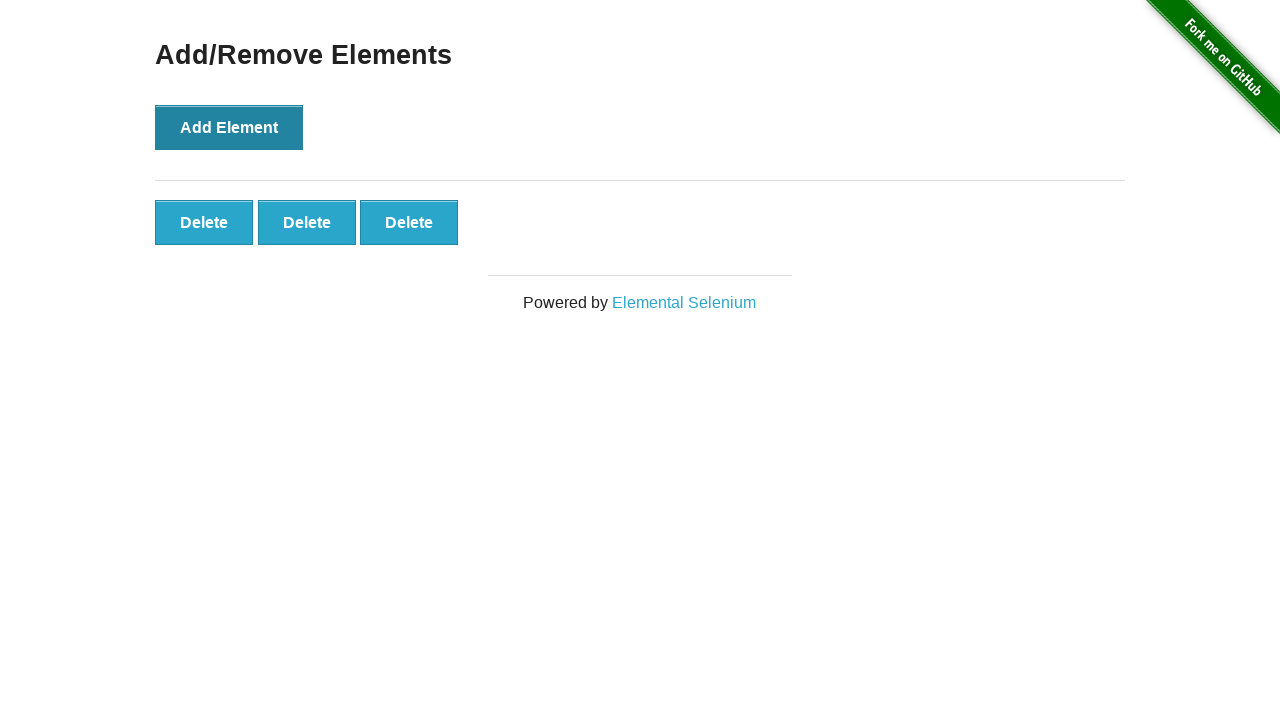

Waited 10ms after adding element (iteration 3/5)
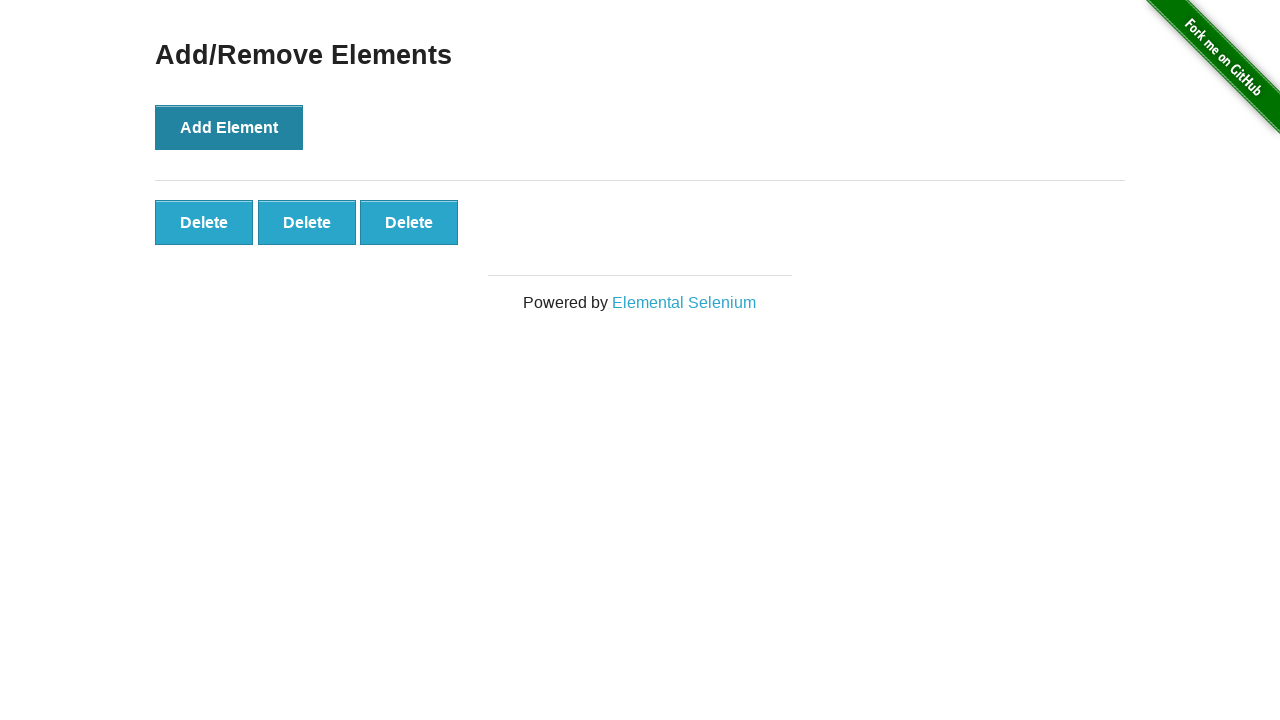

Clicked 'Add Element' button (click 4/5) at (229, 127) on xpath=//button[contains(text(),'Add Element')]
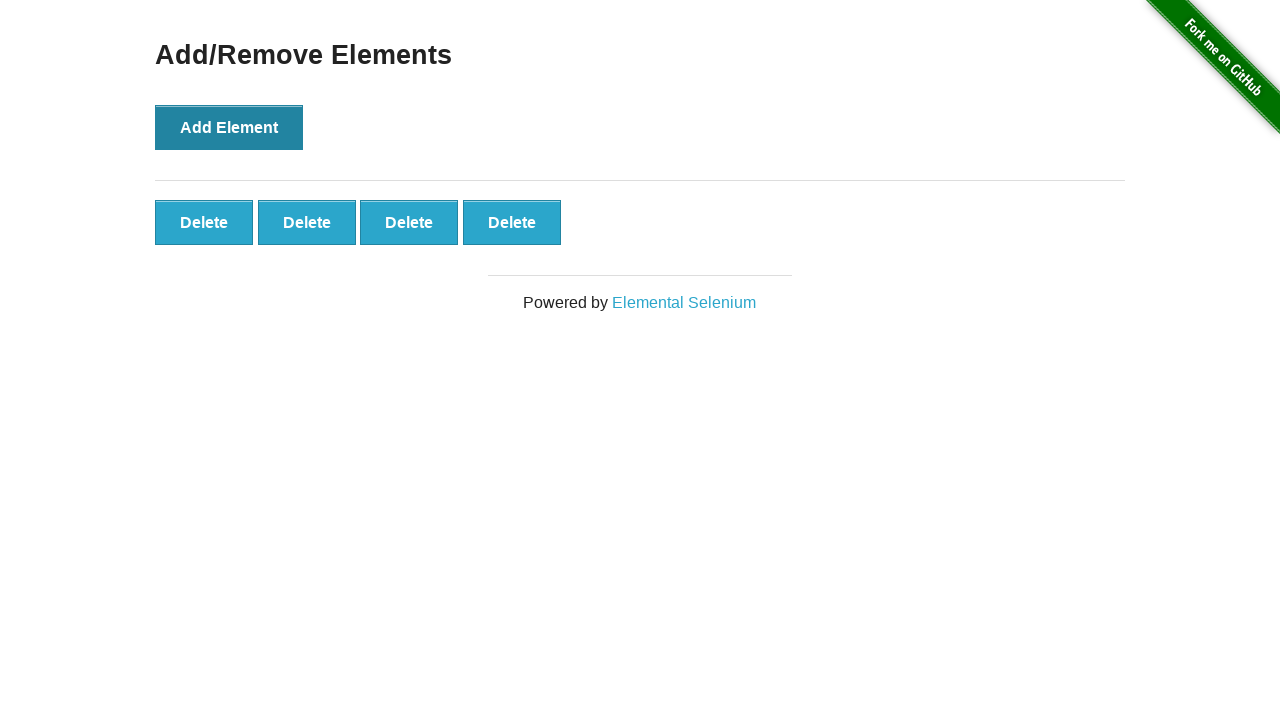

Waited 10ms after adding element (iteration 4/5)
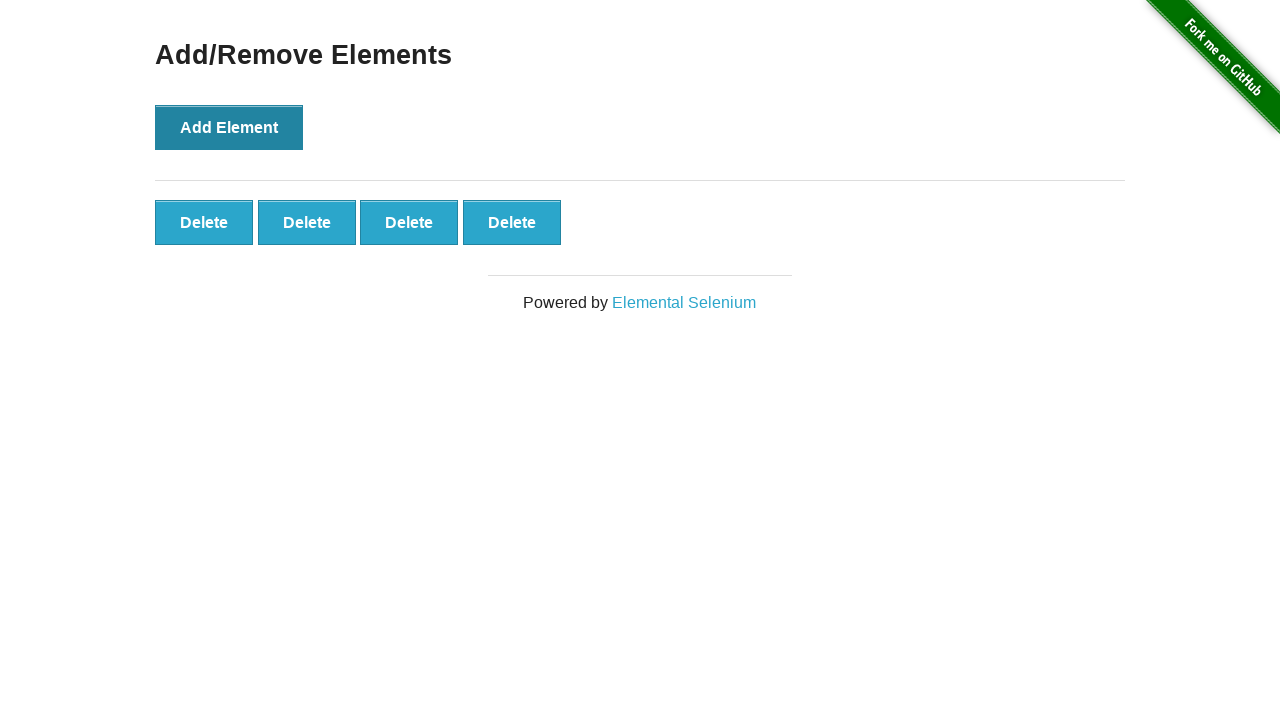

Clicked 'Add Element' button (click 5/5) at (229, 127) on xpath=//button[contains(text(),'Add Element')]
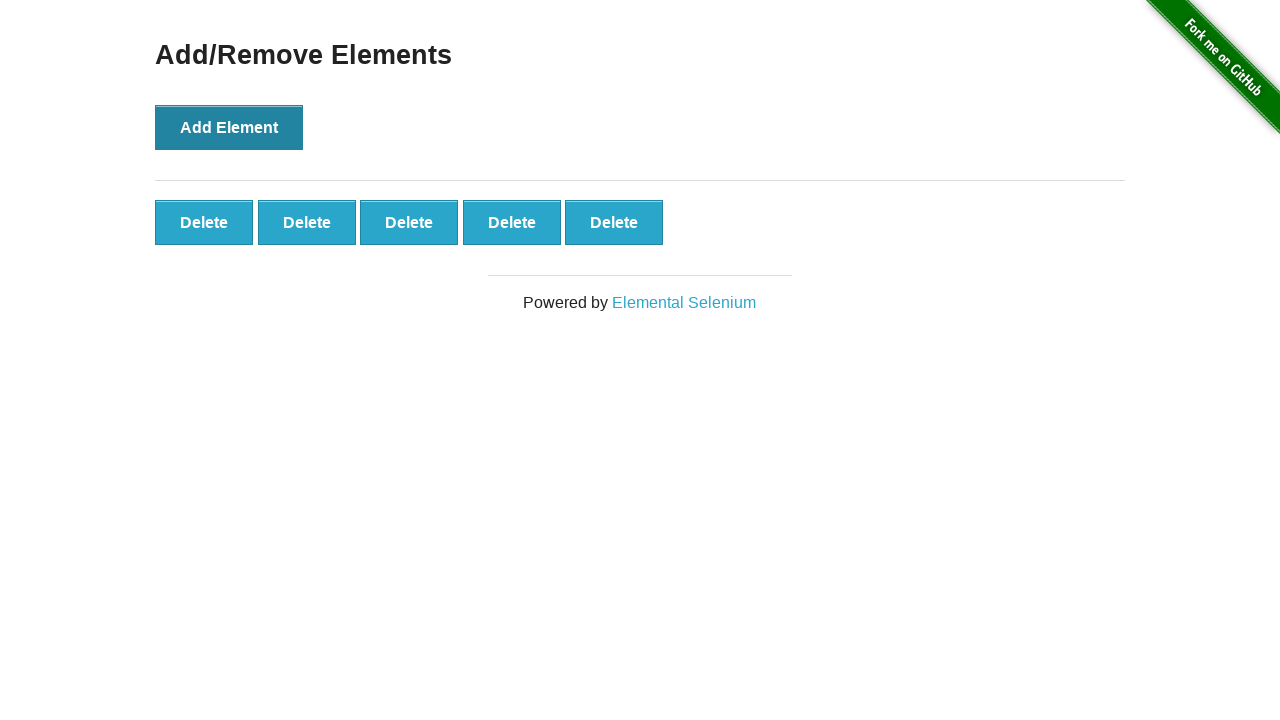

Waited 10ms after adding element (iteration 5/5)
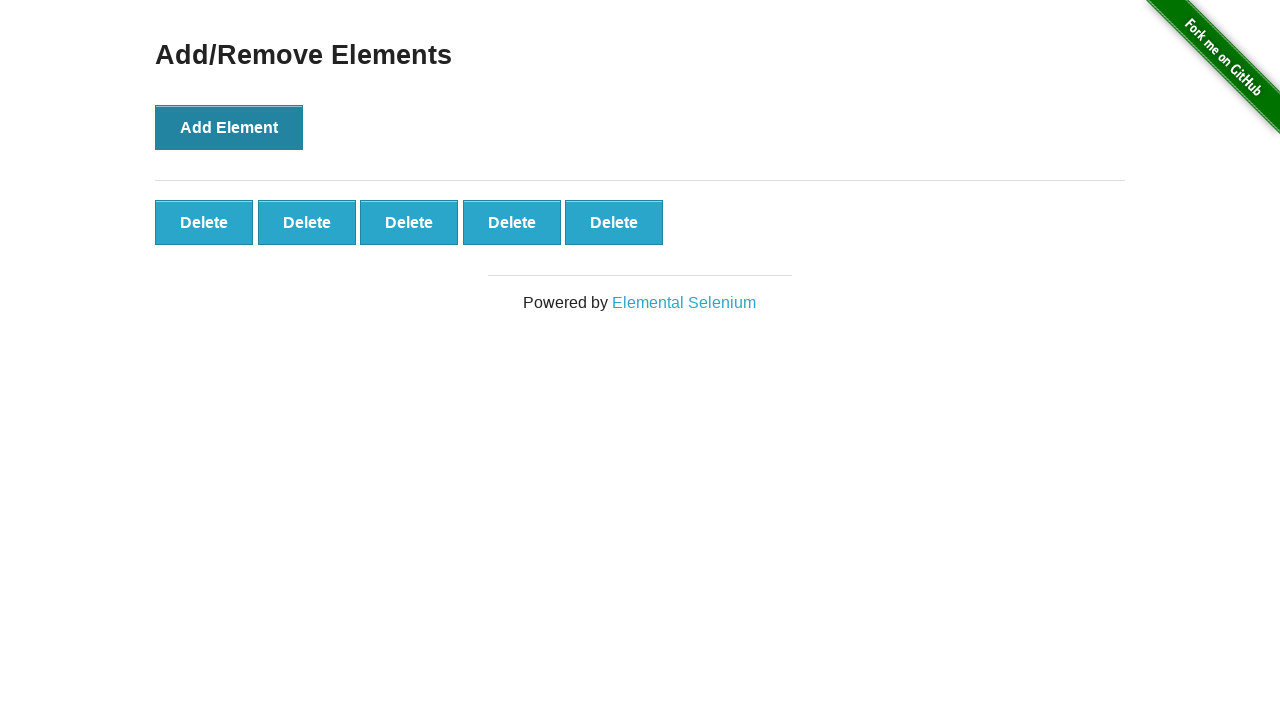

Verified 5 elements were successfully added to the page
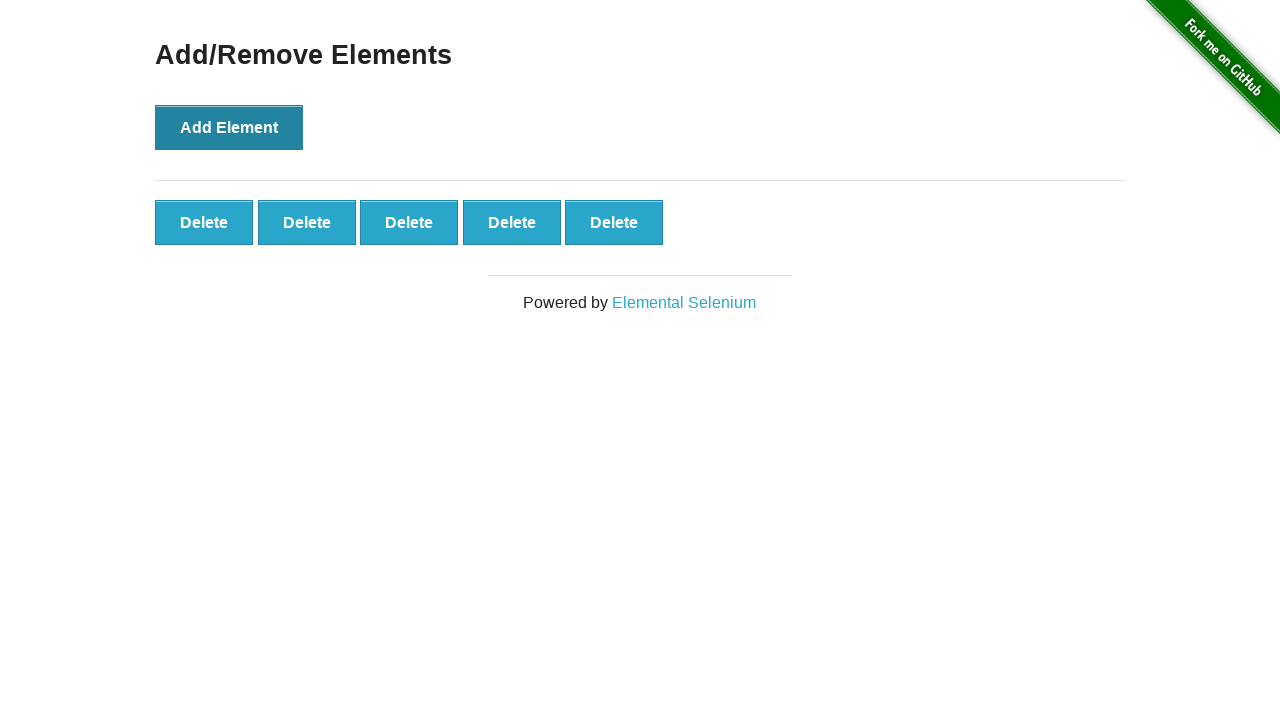

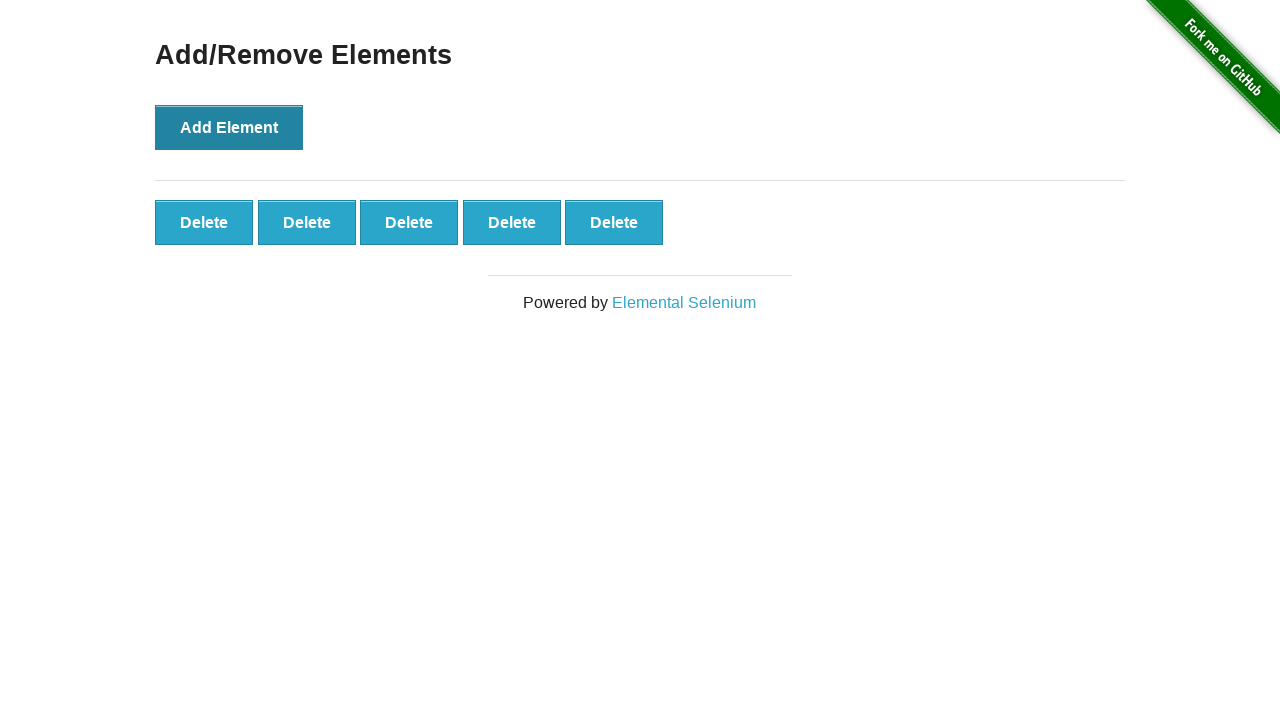